Tests drag and drop functionality by dragging the Node.js element to the drop area

Starting URL: https://demo.automationtesting.in/Static.html

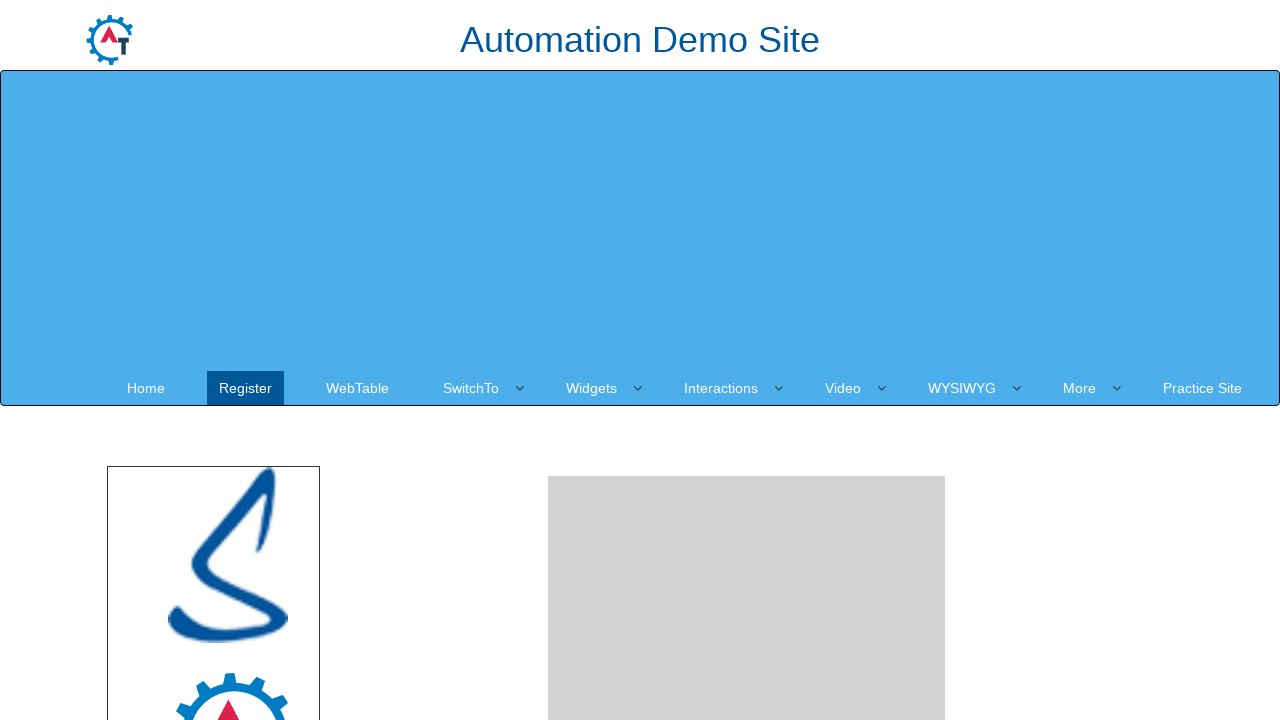

Located Node.js element
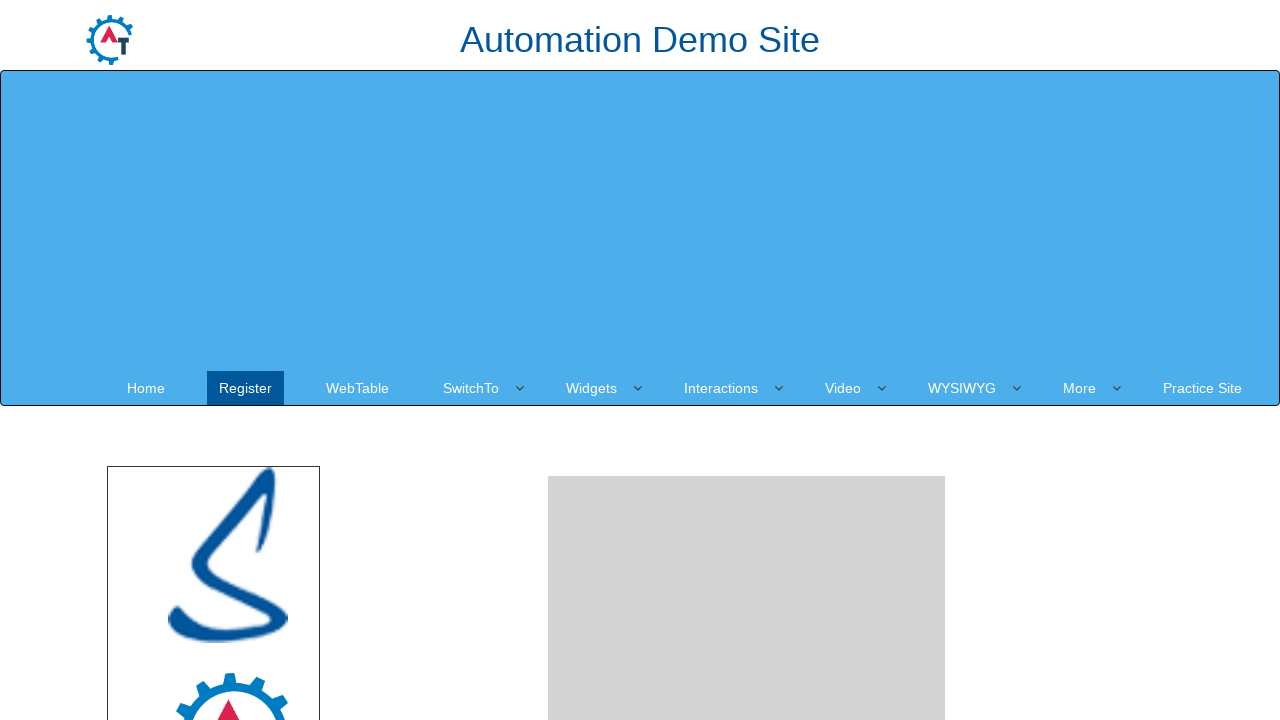

Located drop area
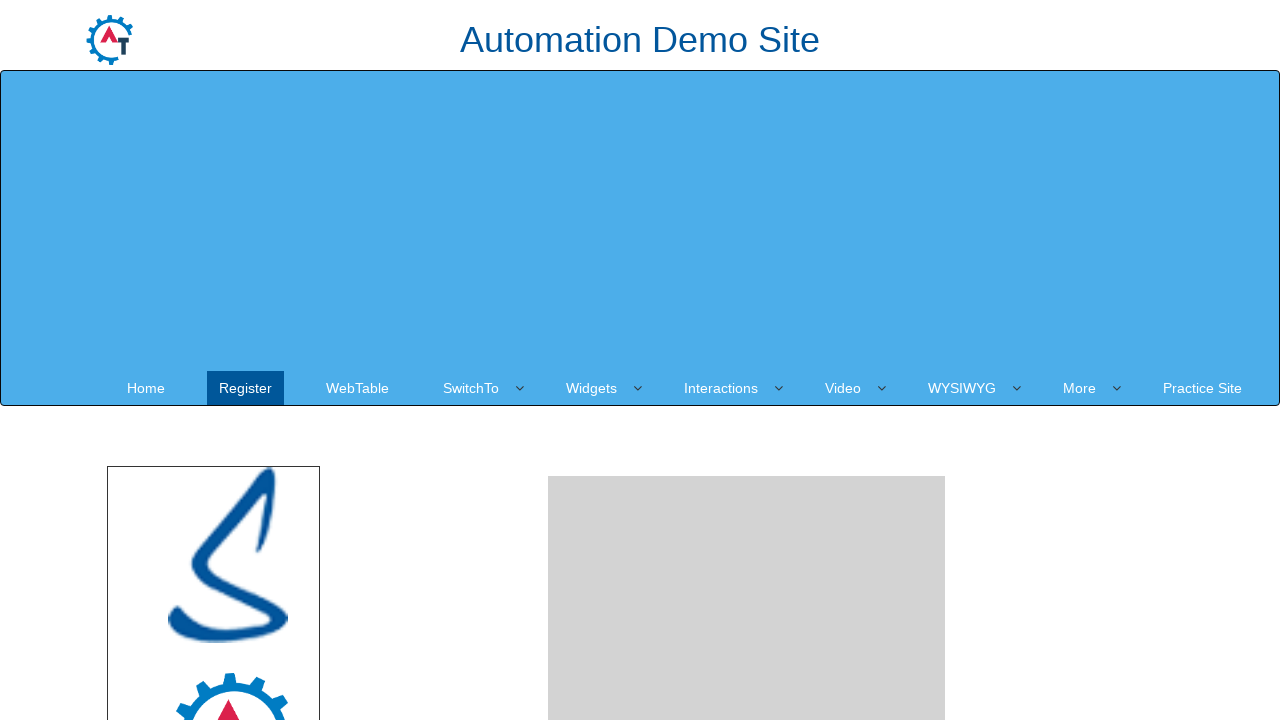

Dragged Node.js element to drop area at (747, 240)
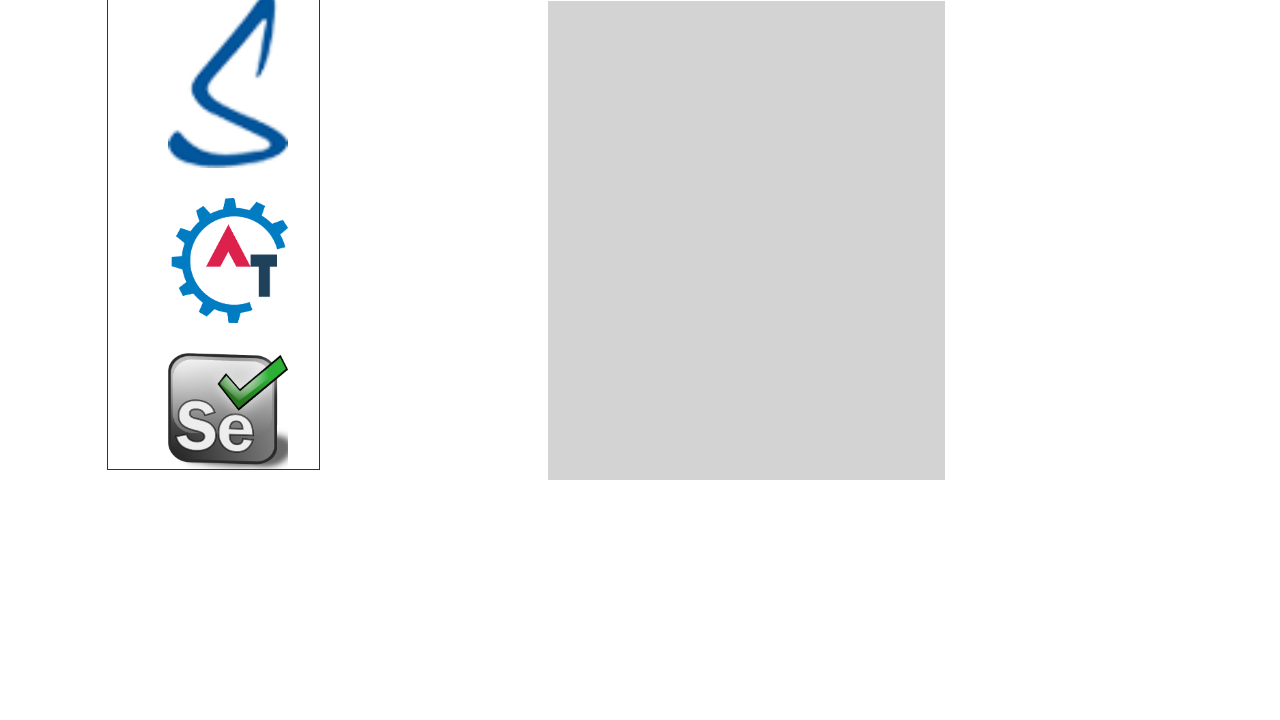

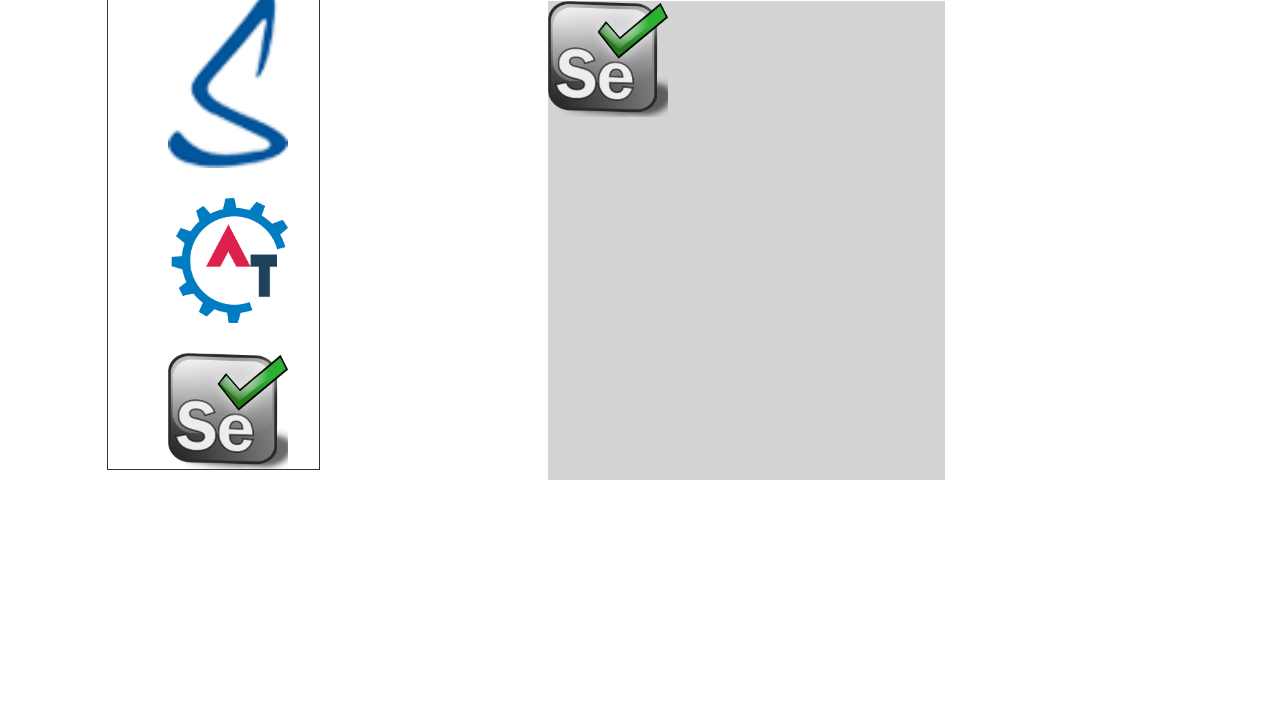